Creates a record in Web Tables, then edits the 4th record by updating all fields with new values.

Starting URL: https://demoqa.com

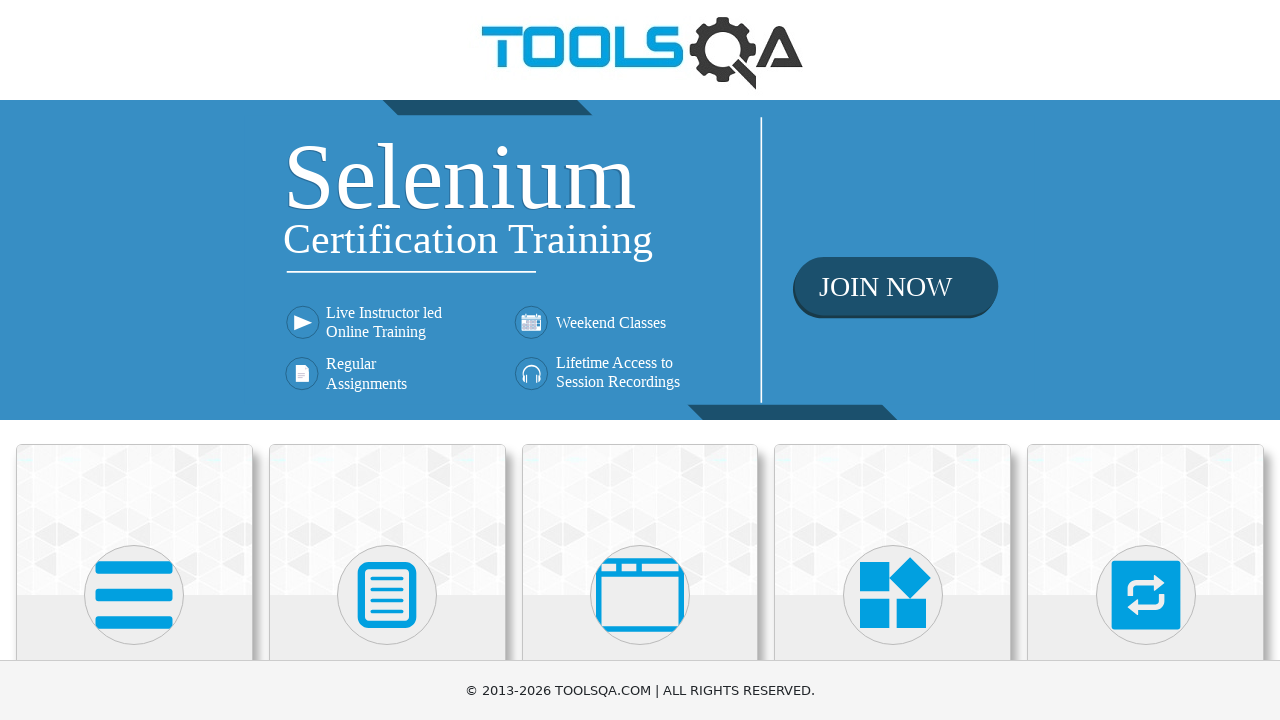

Clicked the first card to access test modules at (134, 520) on (//div[@class='card mt-4 top-card'])[1]
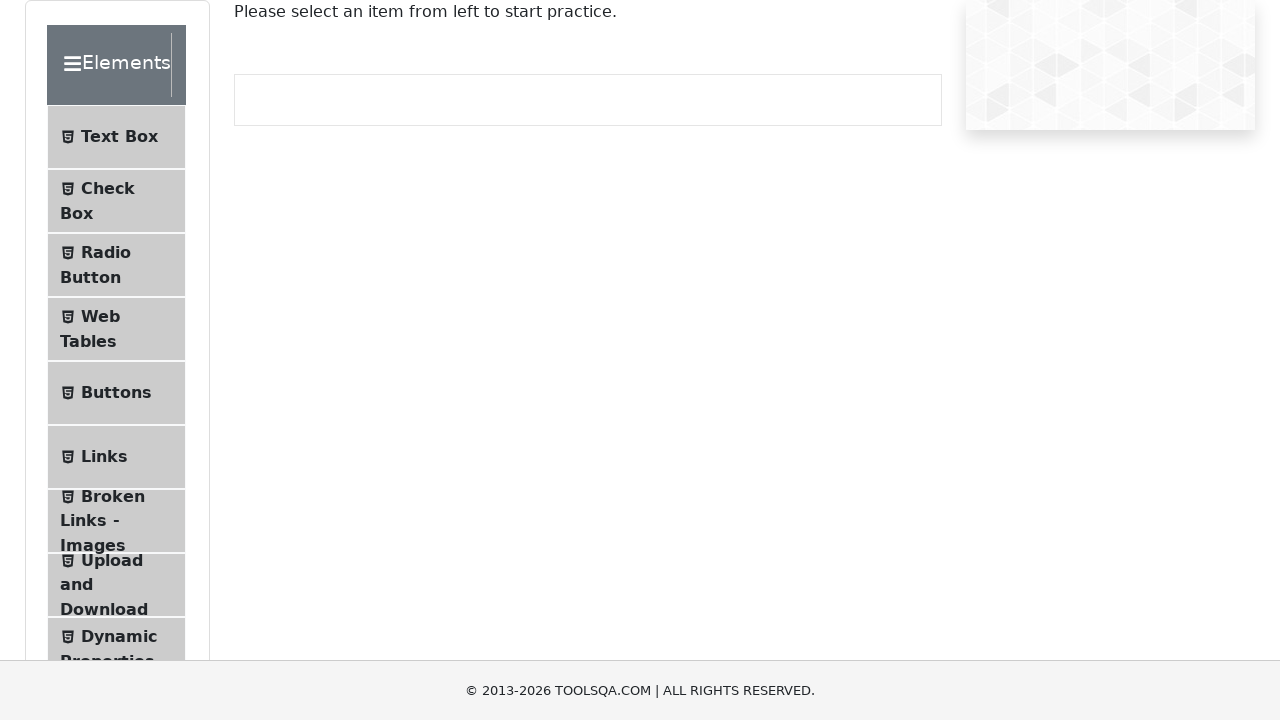

Clicked Web Tables menu item at (116, 329) on //li[@class='btn btn-light ' and contains(., 'Web Tables')]
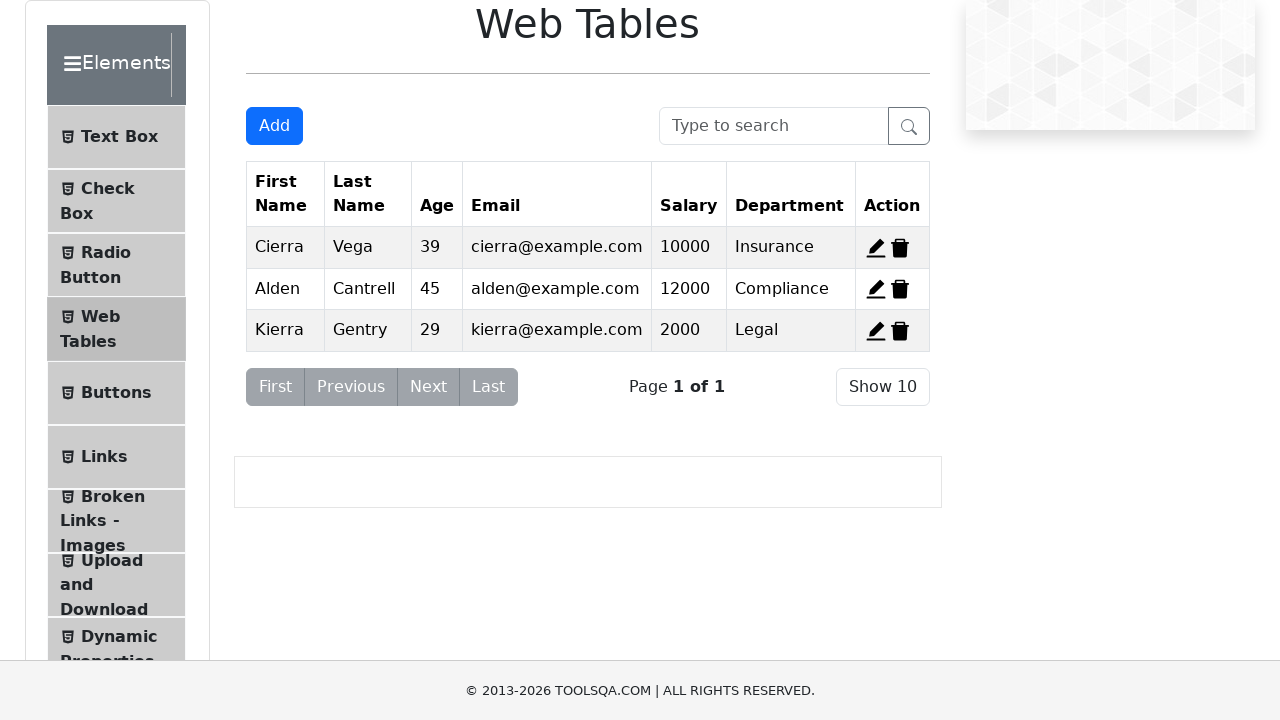

Clicked 'Add New Record' button at (274, 126) on xpath=//button[@id='addNewRecordButton']
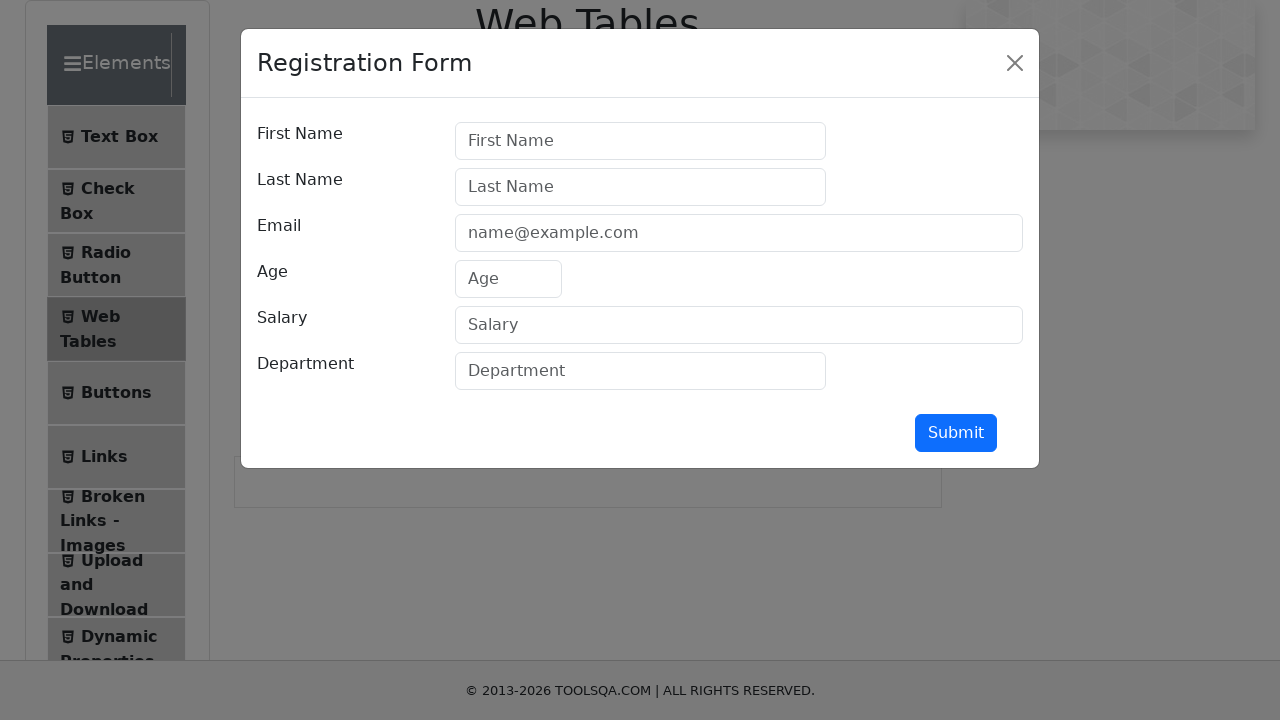

Filled firstName field with 'Jorge' on //input[@id='firstName']
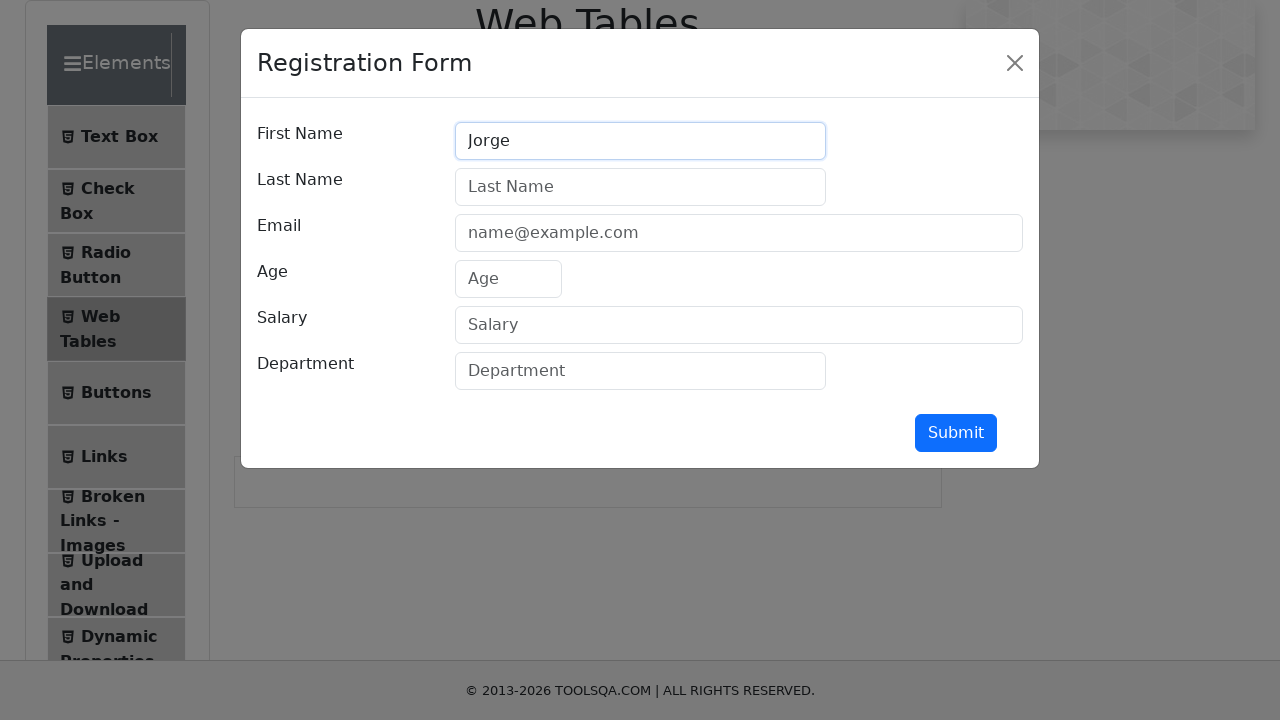

Filled lastName field with 'Moratalla' on //input[@id='lastName']
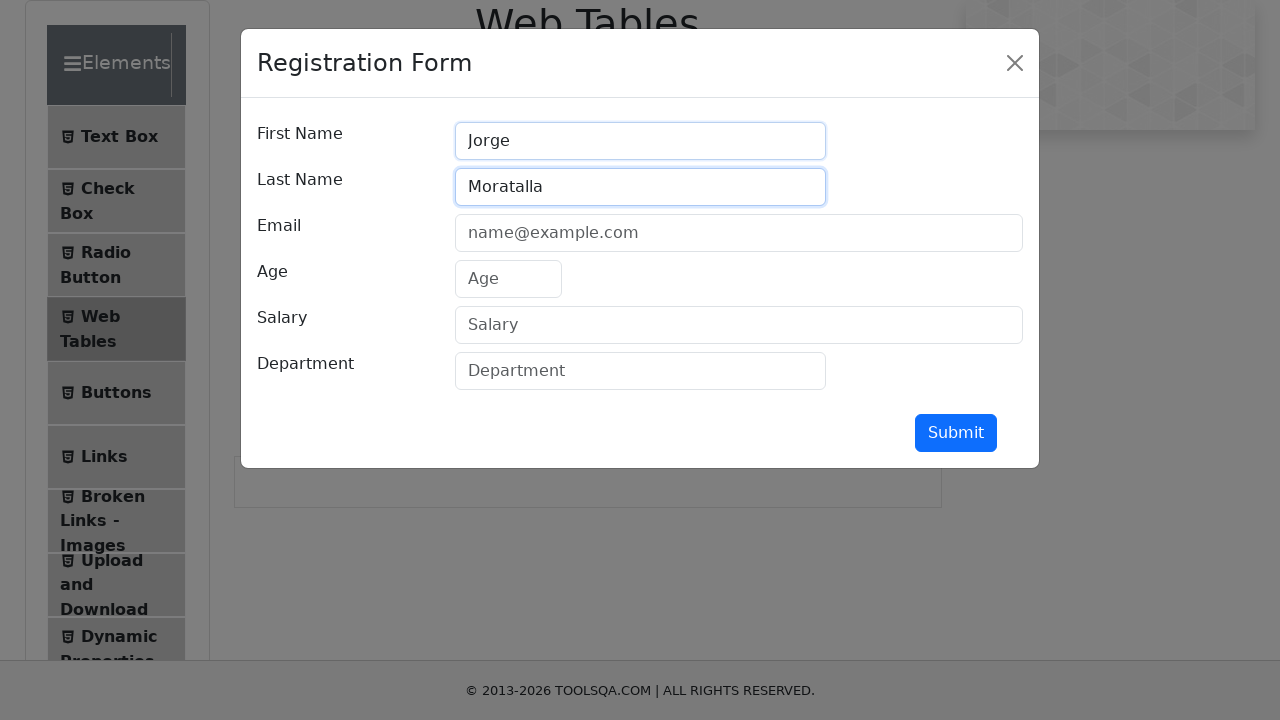

Filled userEmail field with 'example@example.com' on //input[@id='userEmail']
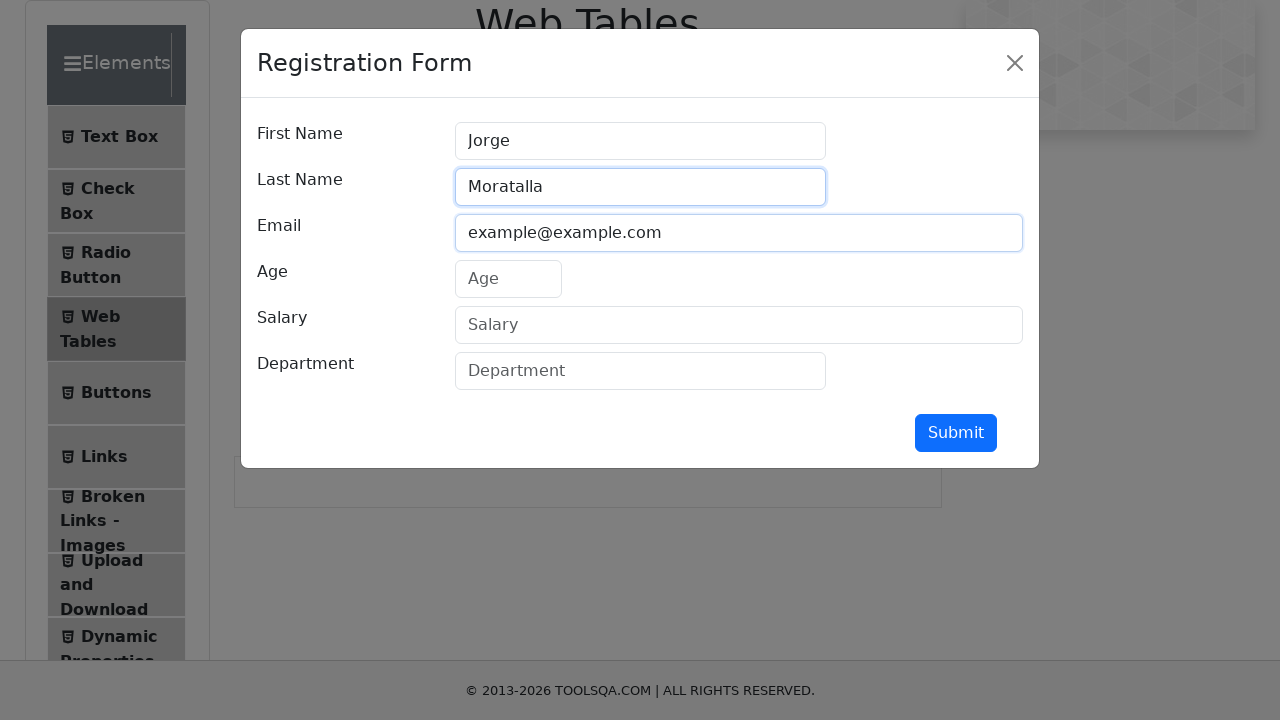

Filled age field with '33' on //input[@id='age']
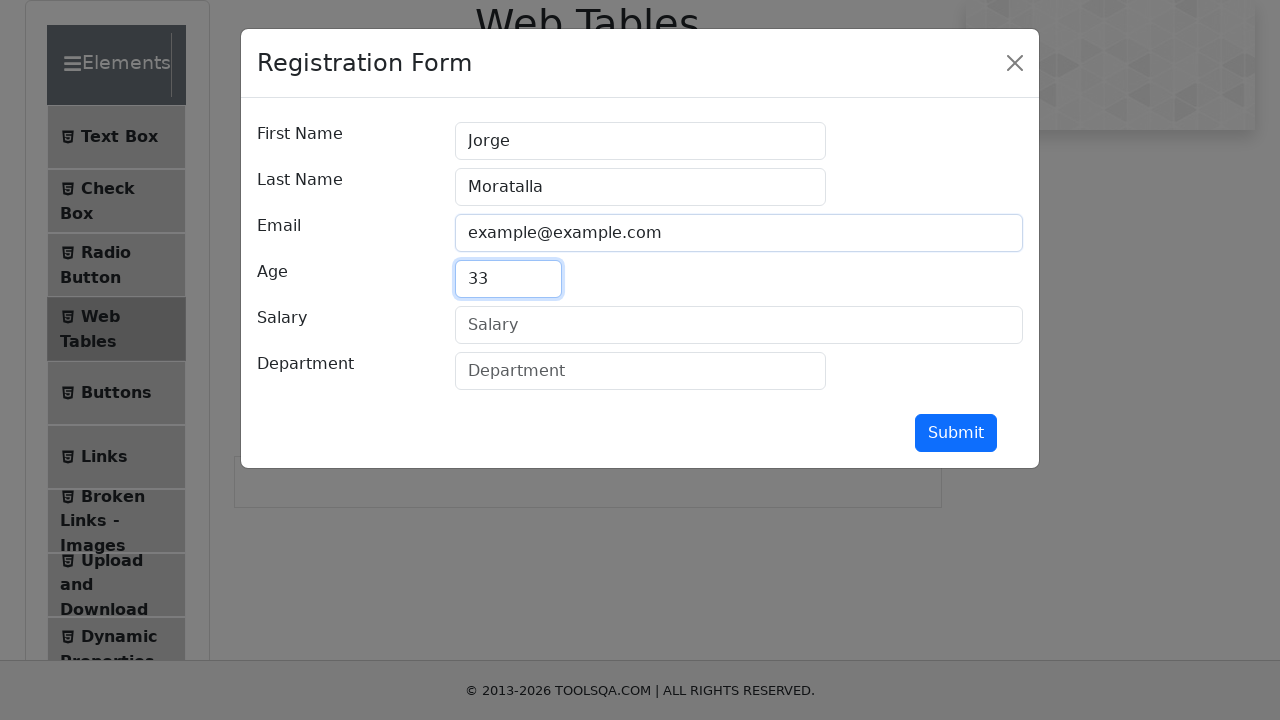

Filled salary field with '1000000' on //input[@id='salary']
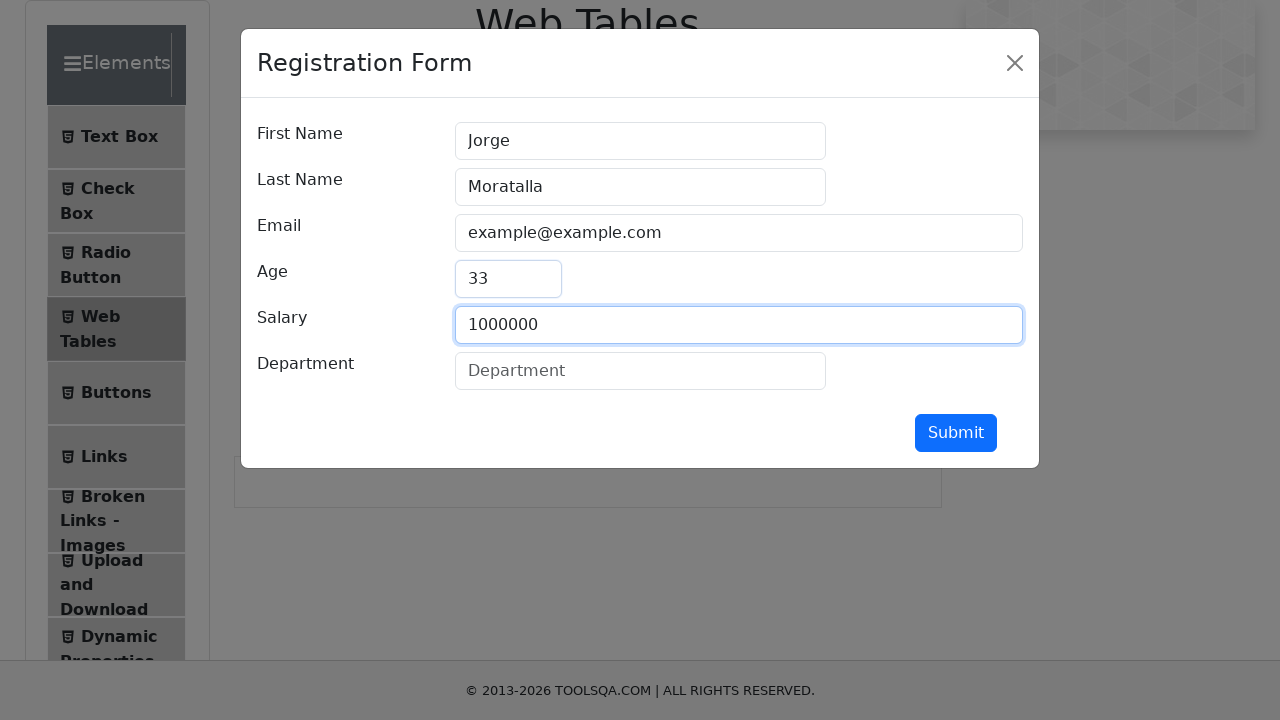

Filled department field with 'QA' on //input[@id='department']
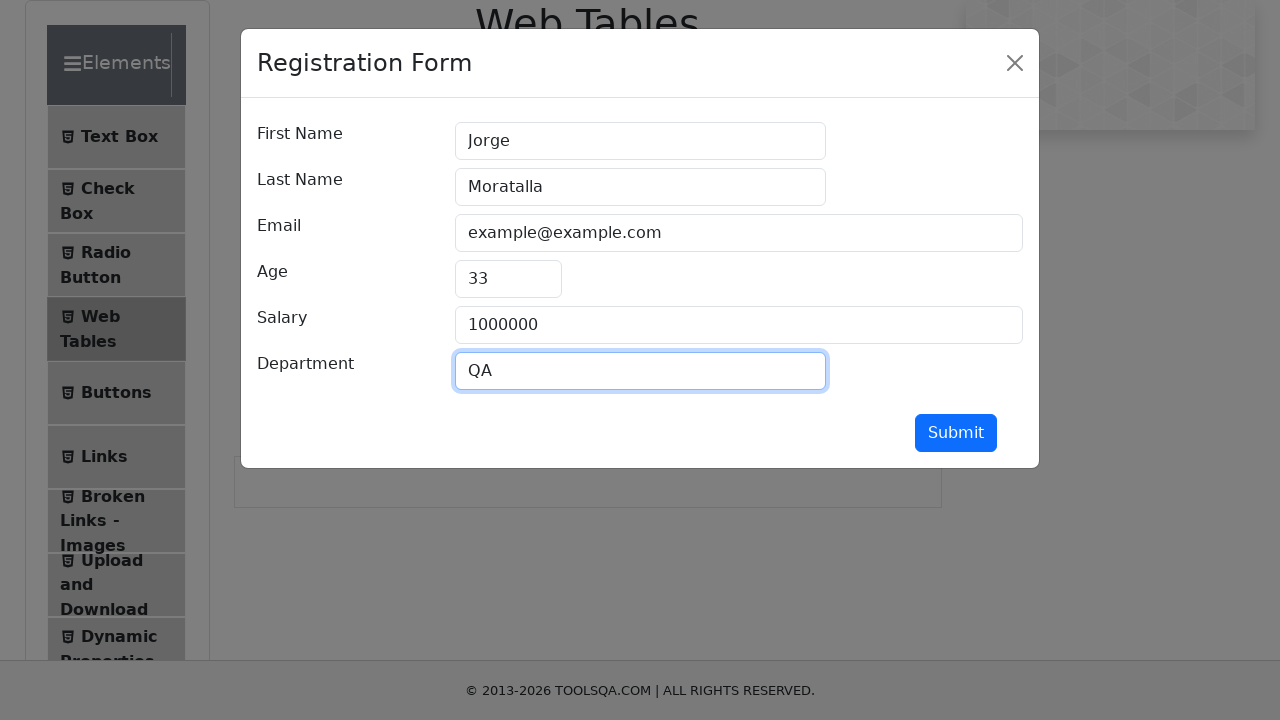

Pressed Enter to submit the new record
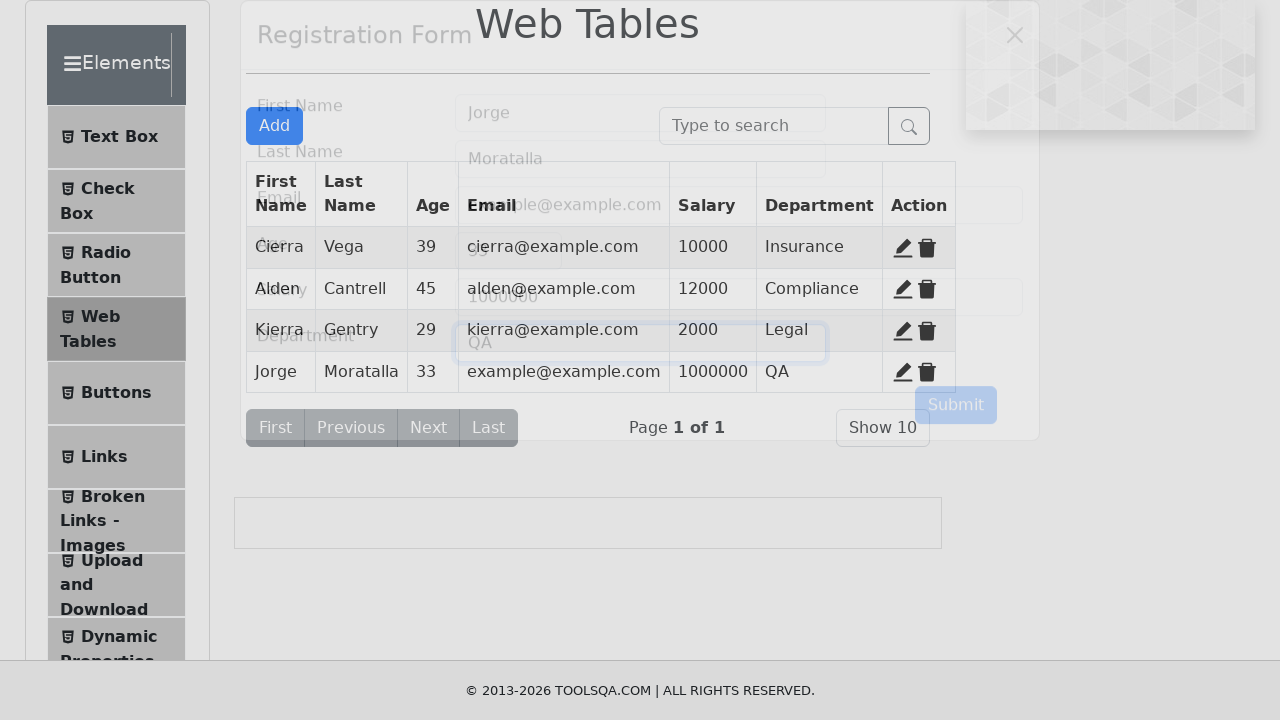

Clicked Edit button on the 4th record at (903, 372) on (//span[@title='Edit'])[4]
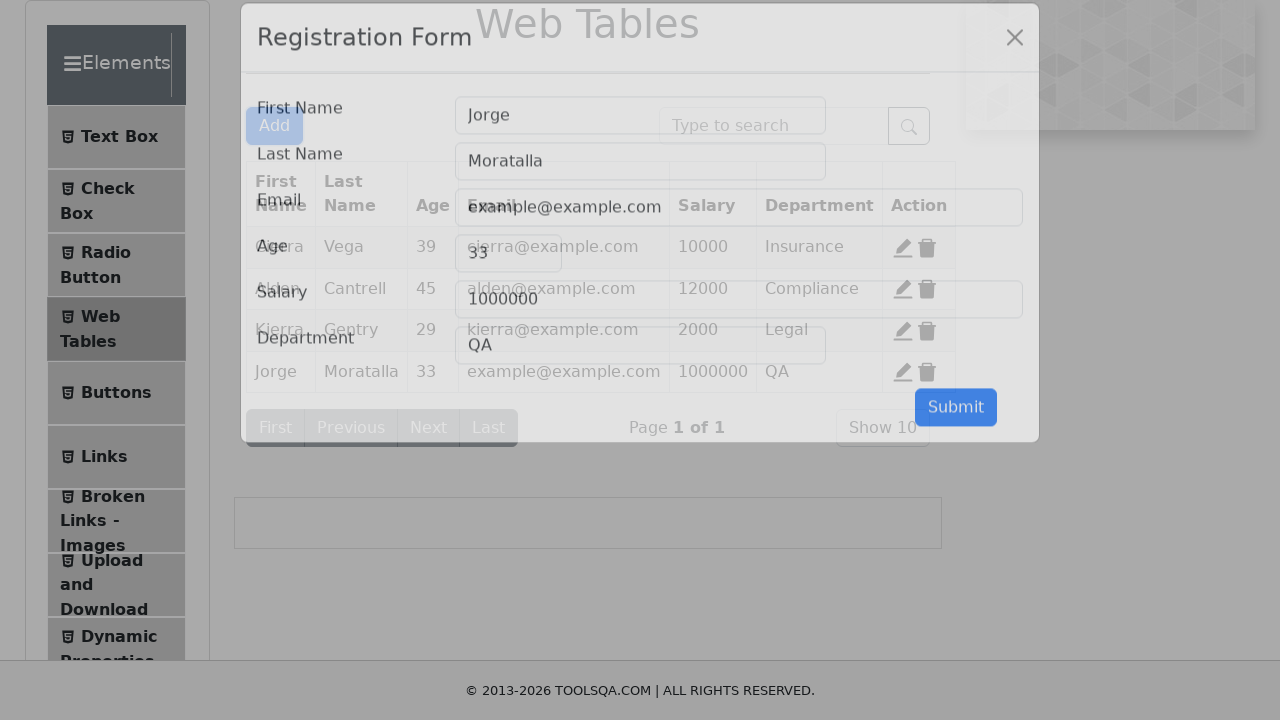

Updated firstName field to 'Eva' on //input[@id='firstName']
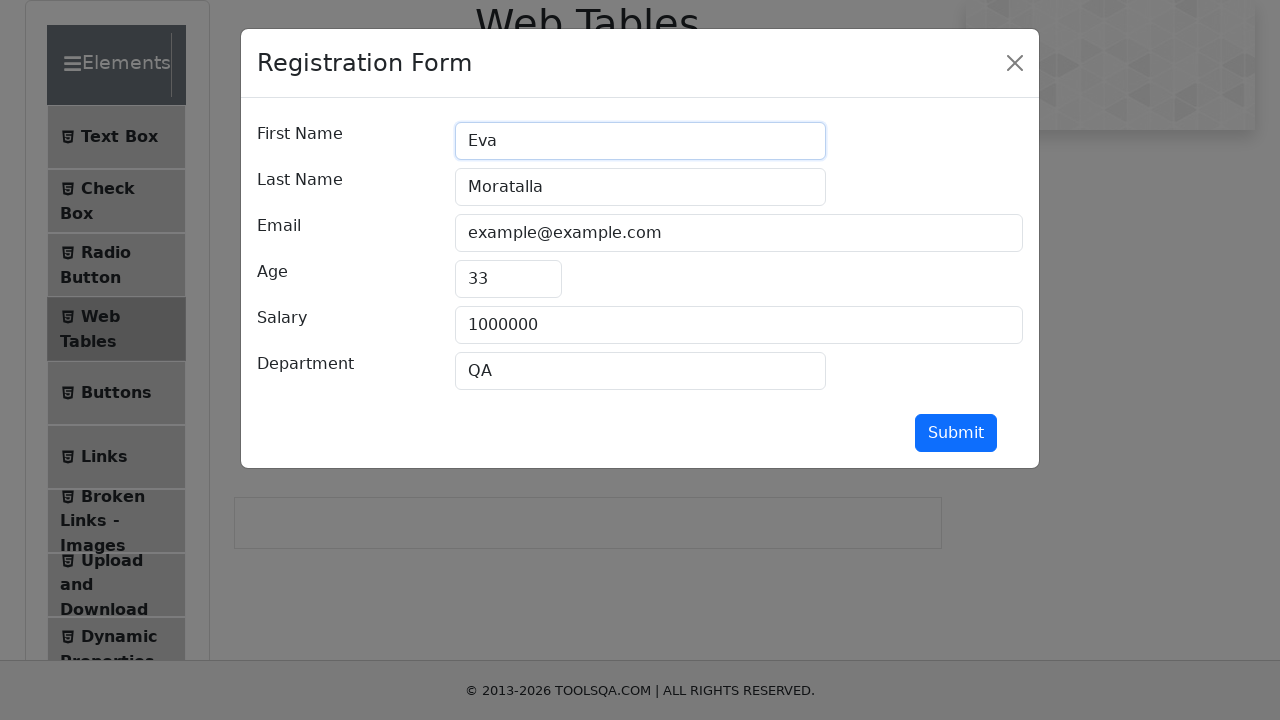

Updated lastName field to 'Bestilleiro' on //input[@id='lastName']
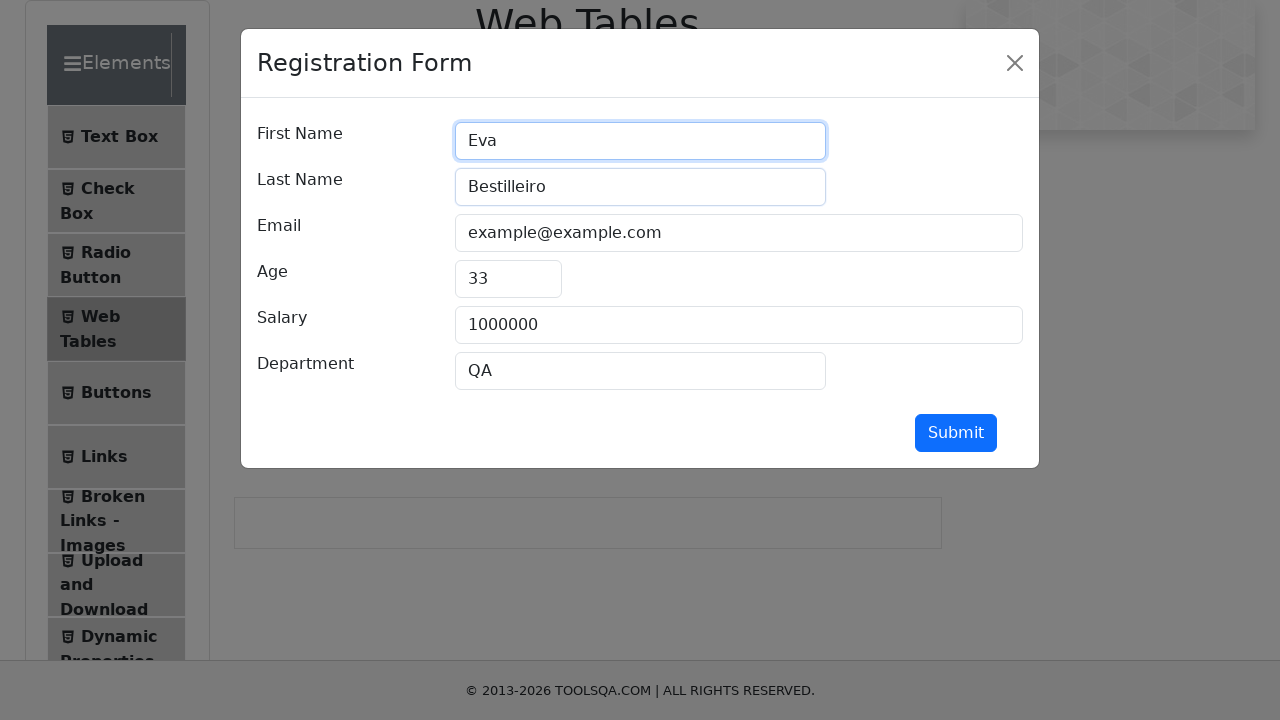

Updated userEmail field to 'eva@example.com' on //input[@id='userEmail']
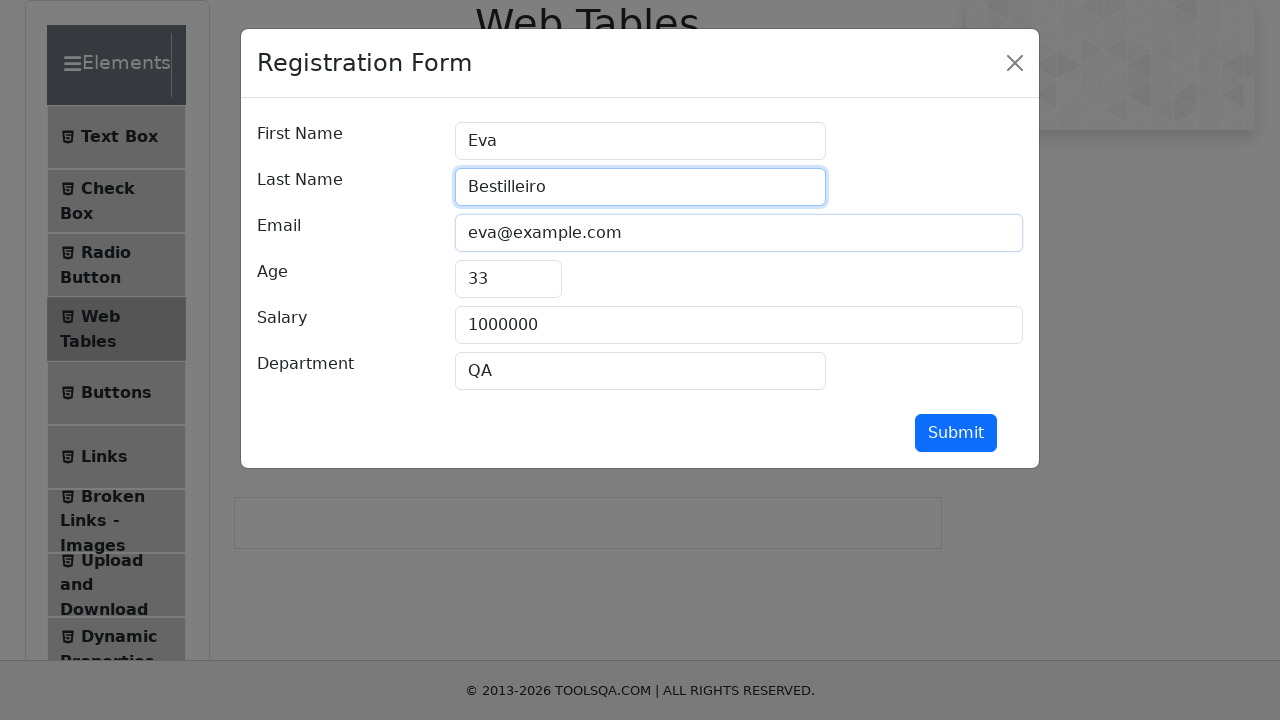

Updated age field to '65' on //input[@id='age']
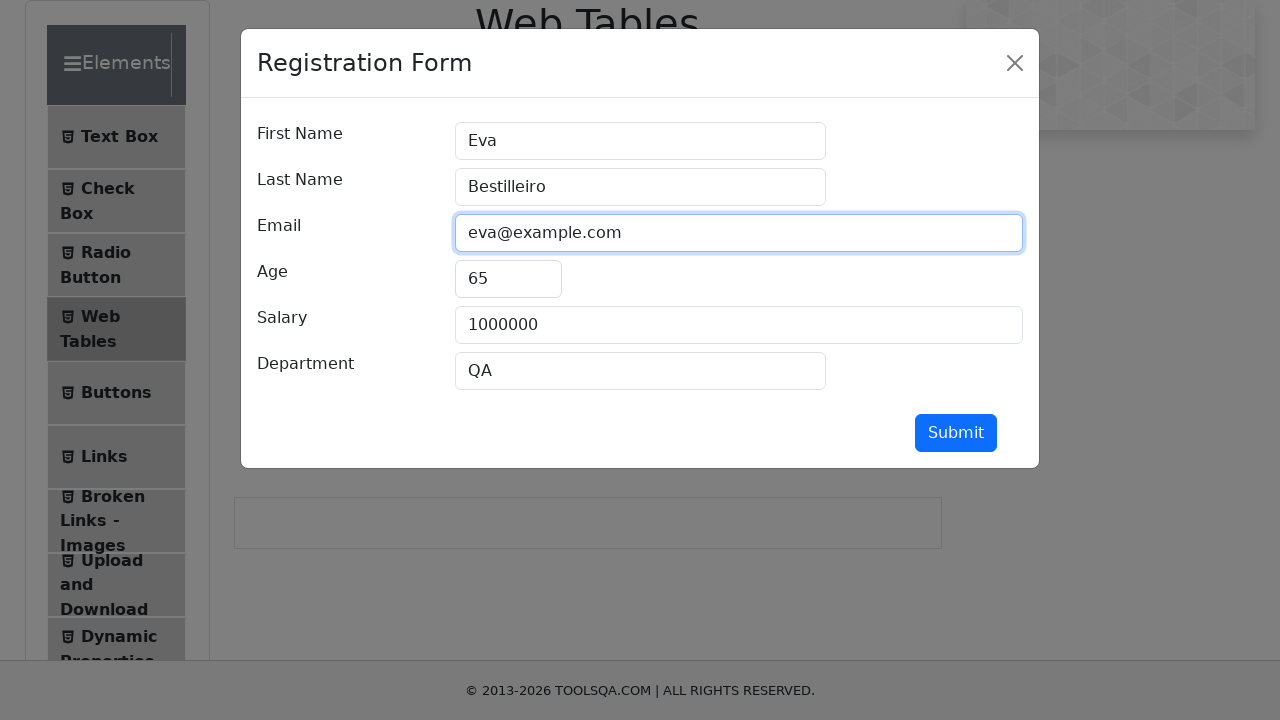

Updated salary field to '10' on //input[@id='salary']
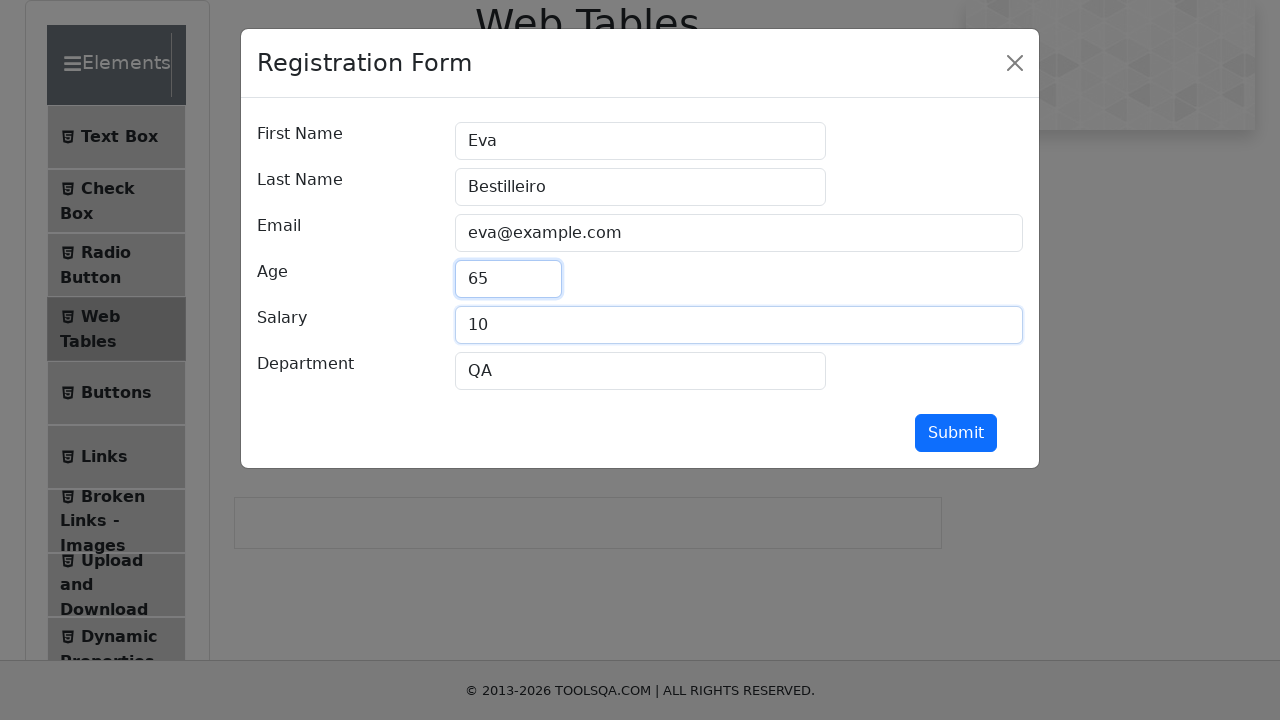

Updated department field to 'RRHH' on //input[@id='department']
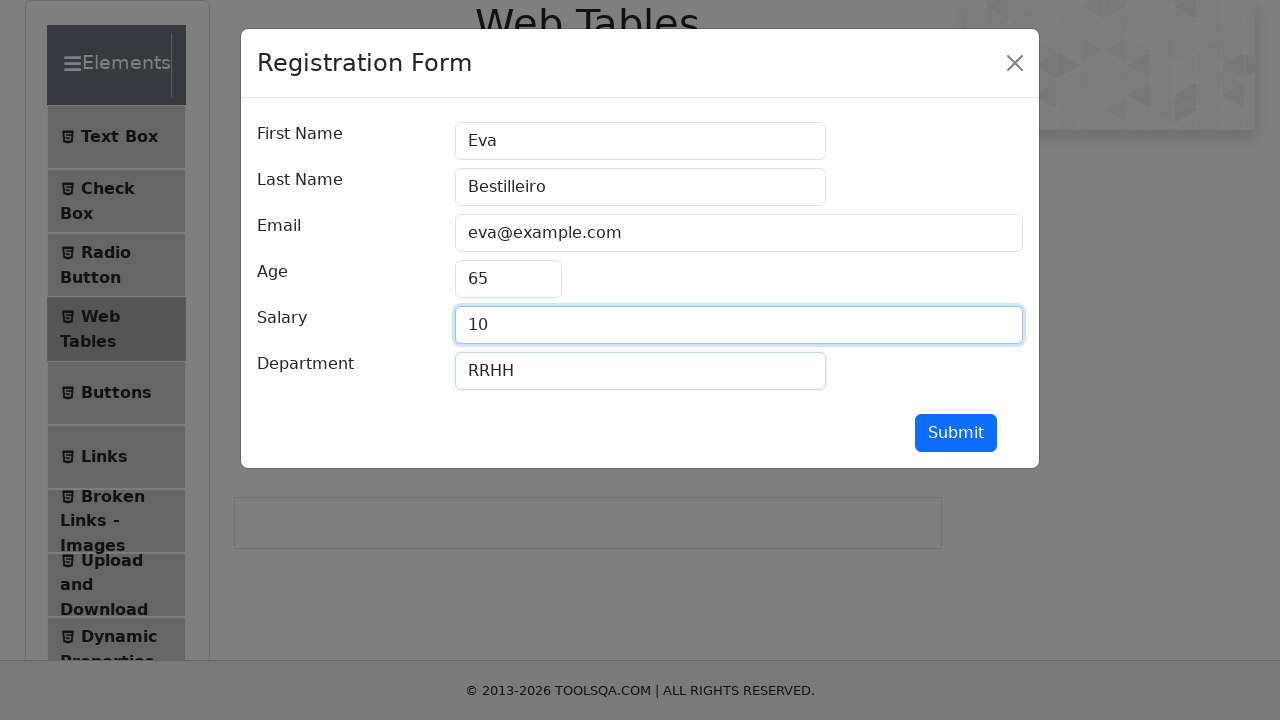

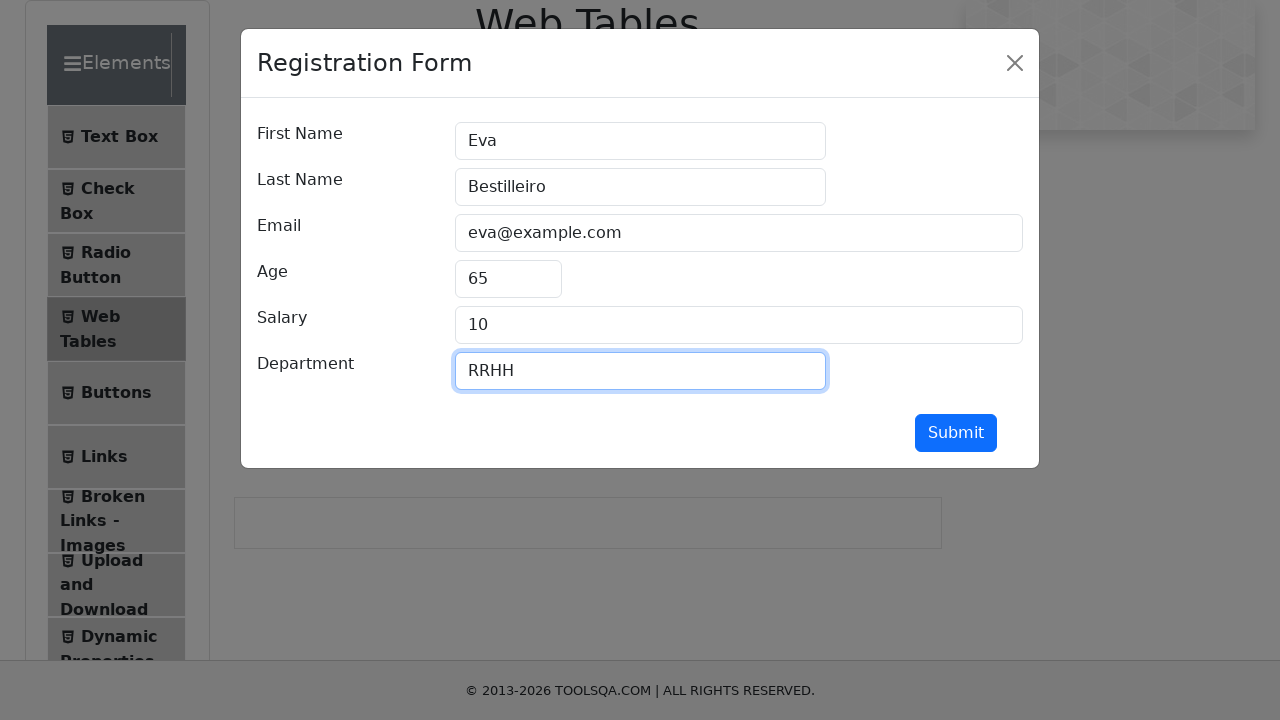